Counts the total number of tables on the Demo Tables page and verifies there are 4 tables

Starting URL: http://automationbykrishna.com/#

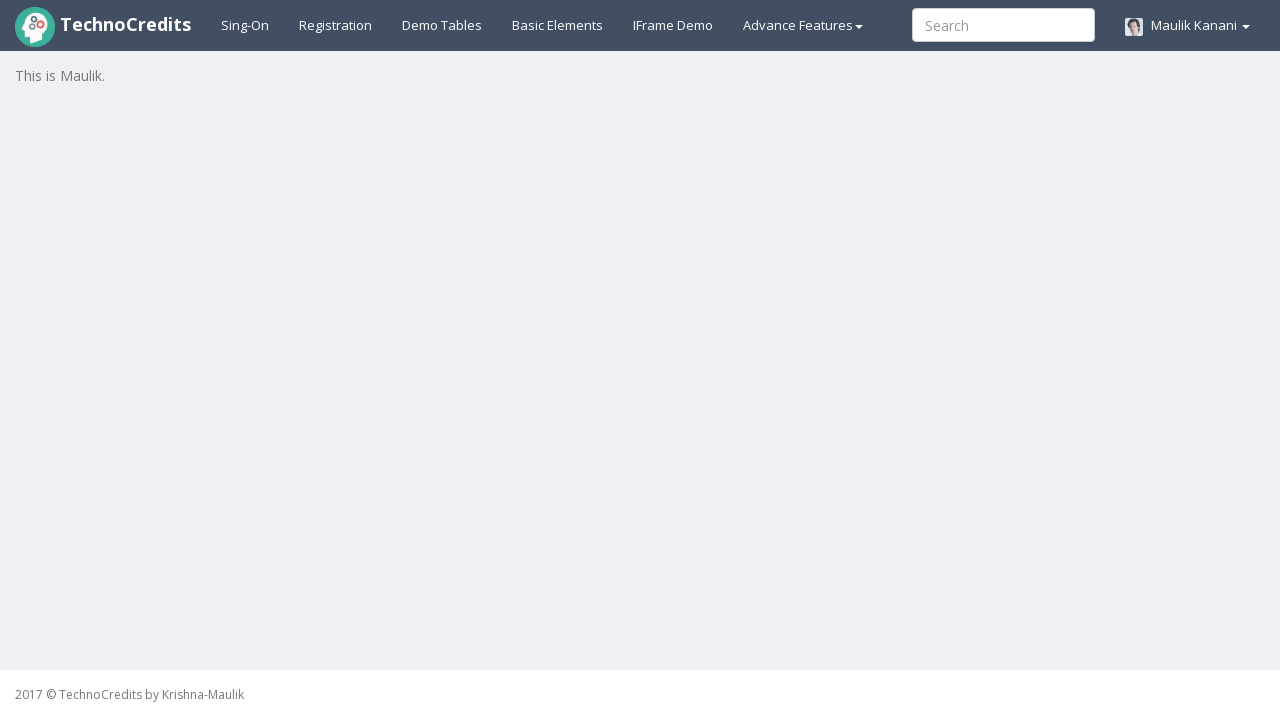

Clicked on Demo Tables link at (442, 25) on text=Demo Tables
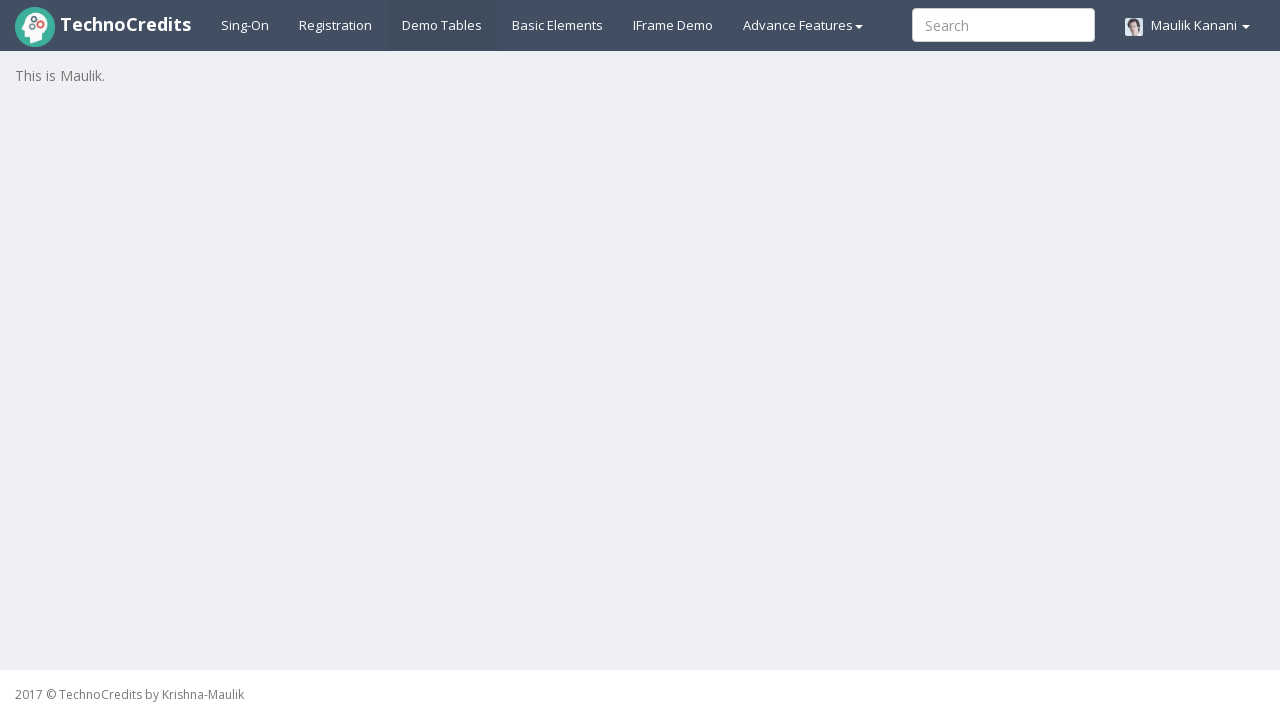

Waited for tables to load on the page
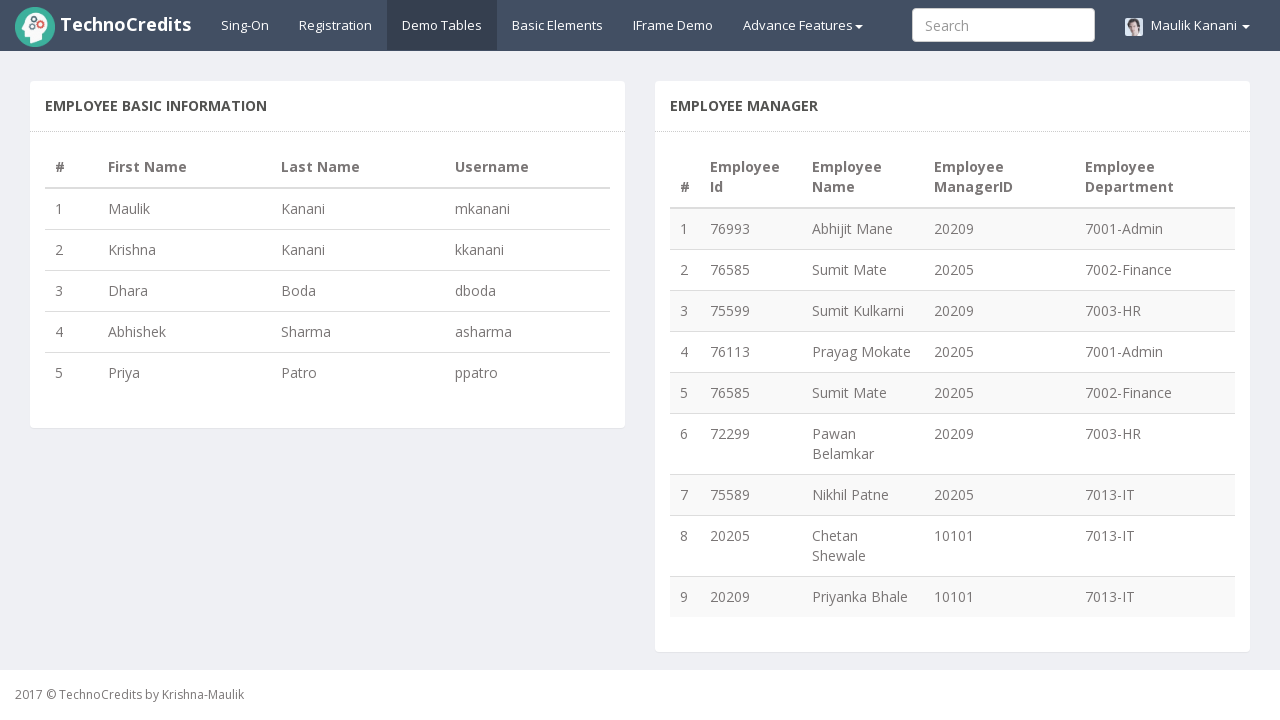

Located all table elements on the page
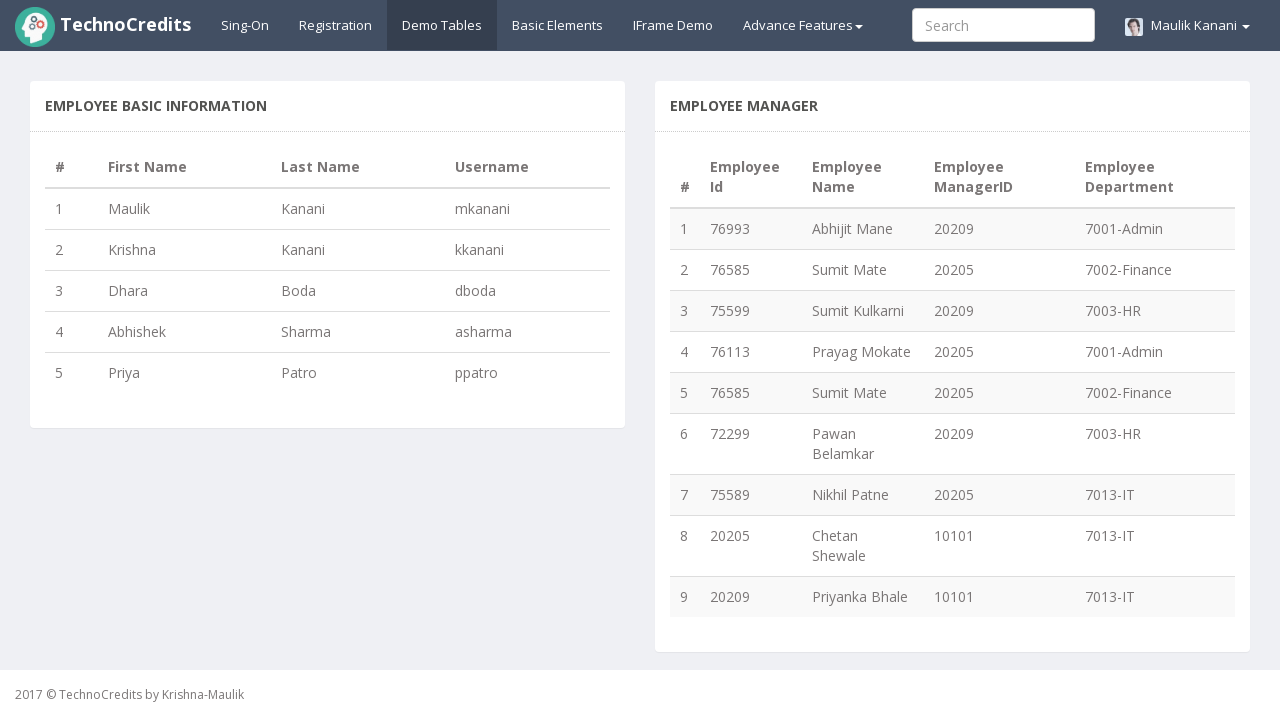

Verified that exactly 4 tables are present on the Demo Tables page
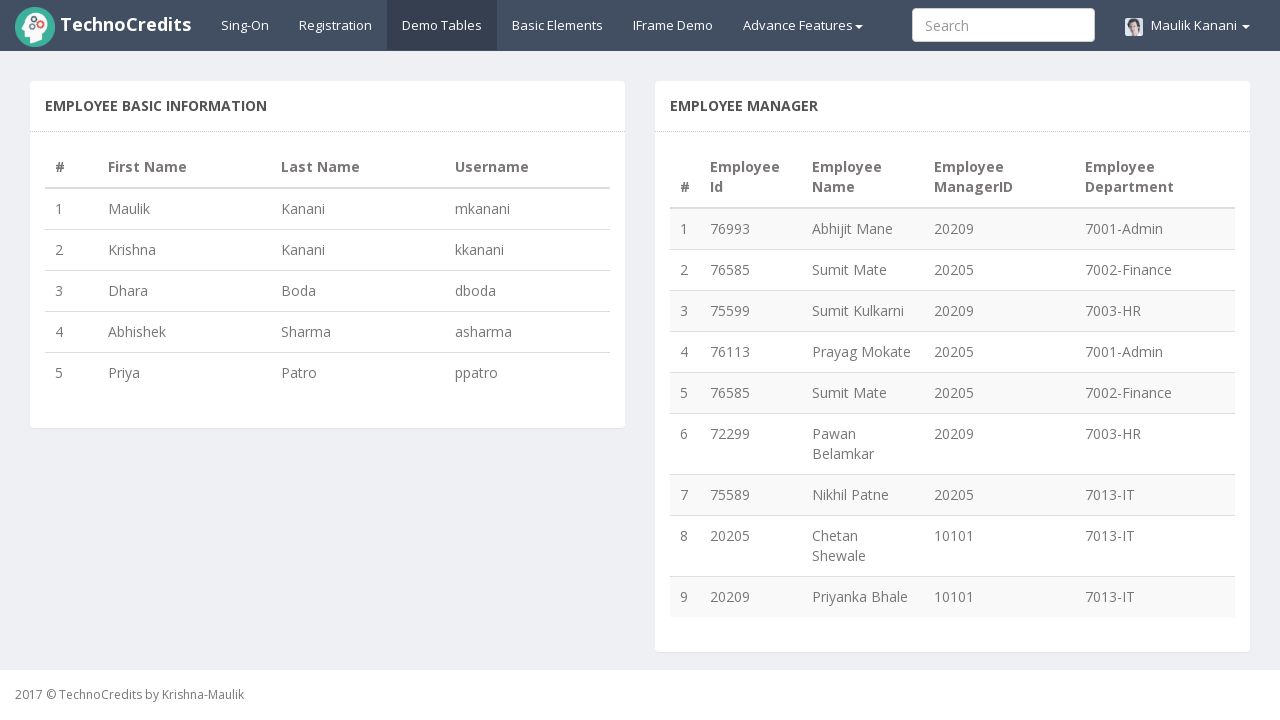

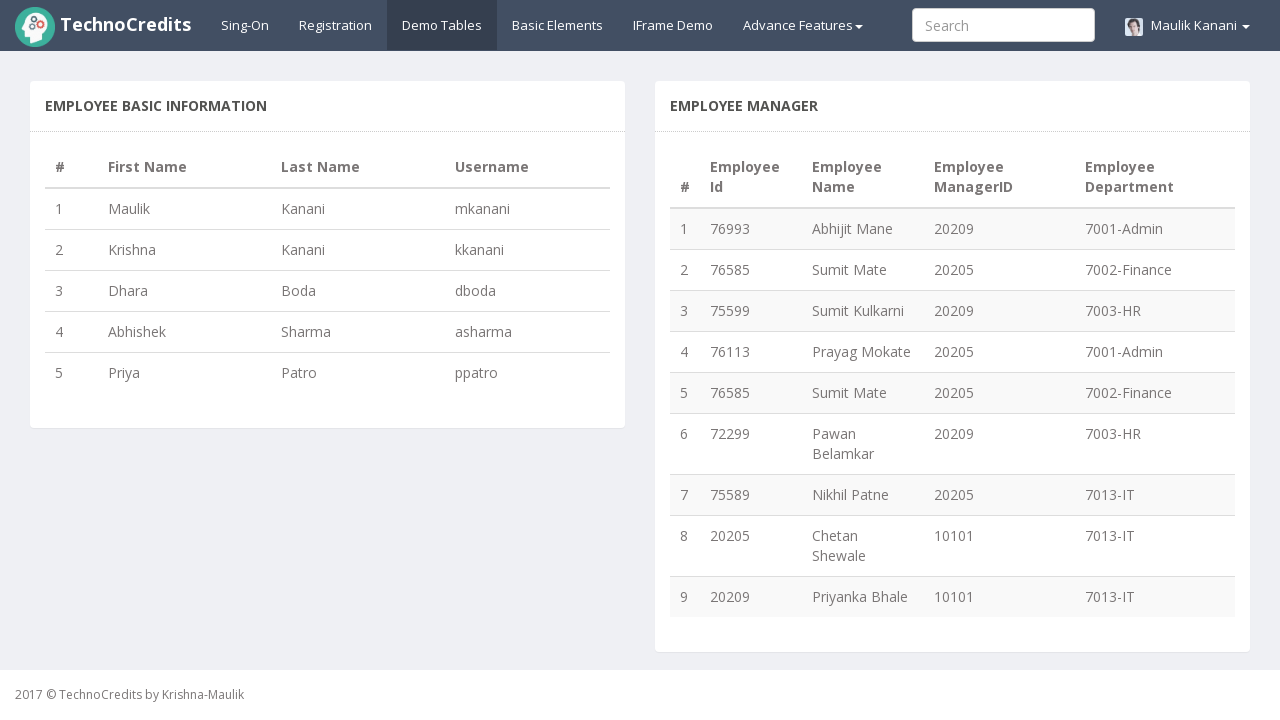